Tests dropdown selection functionality by navigating to the dropdown page and selecting a day from the list

Starting URL: https://www.lambdatest.com/selenium-playground/

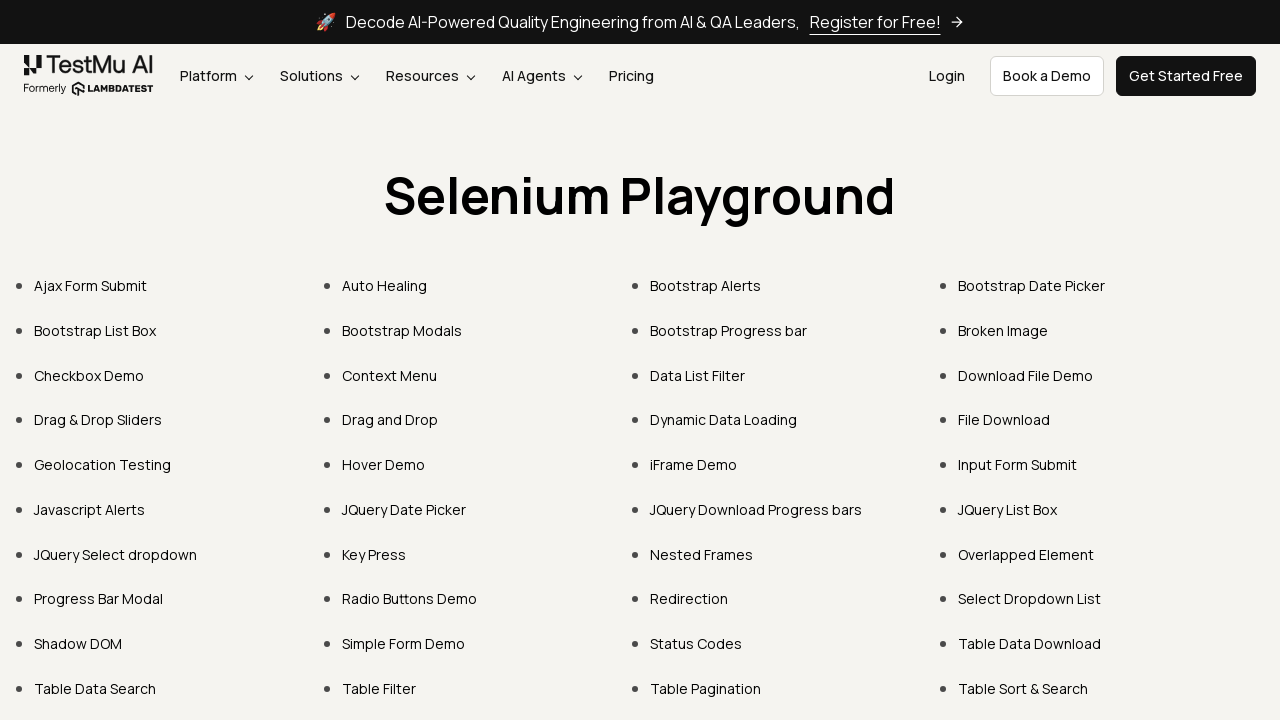

Clicked on 'Select Dropdown List' link to navigate to dropdown page at (1030, 599) on text=Select Dropdown List
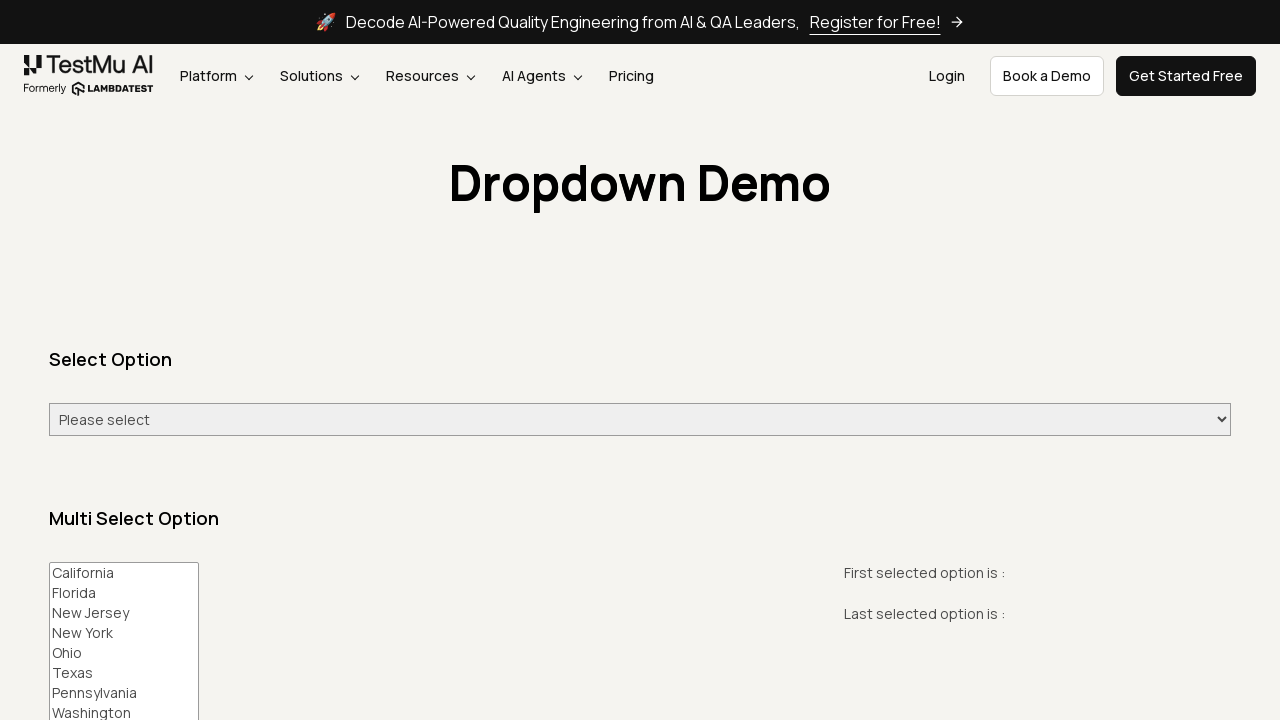

Selected 'Saturday' from the dropdown menu on #select-demo
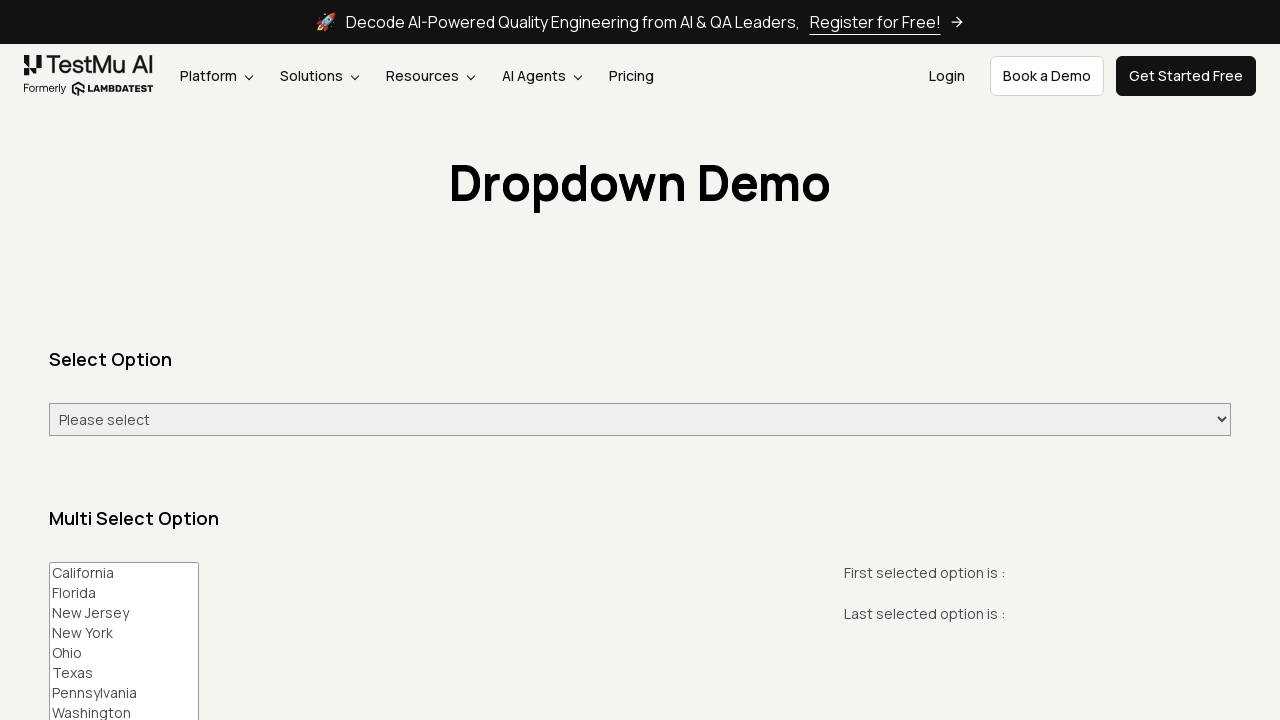

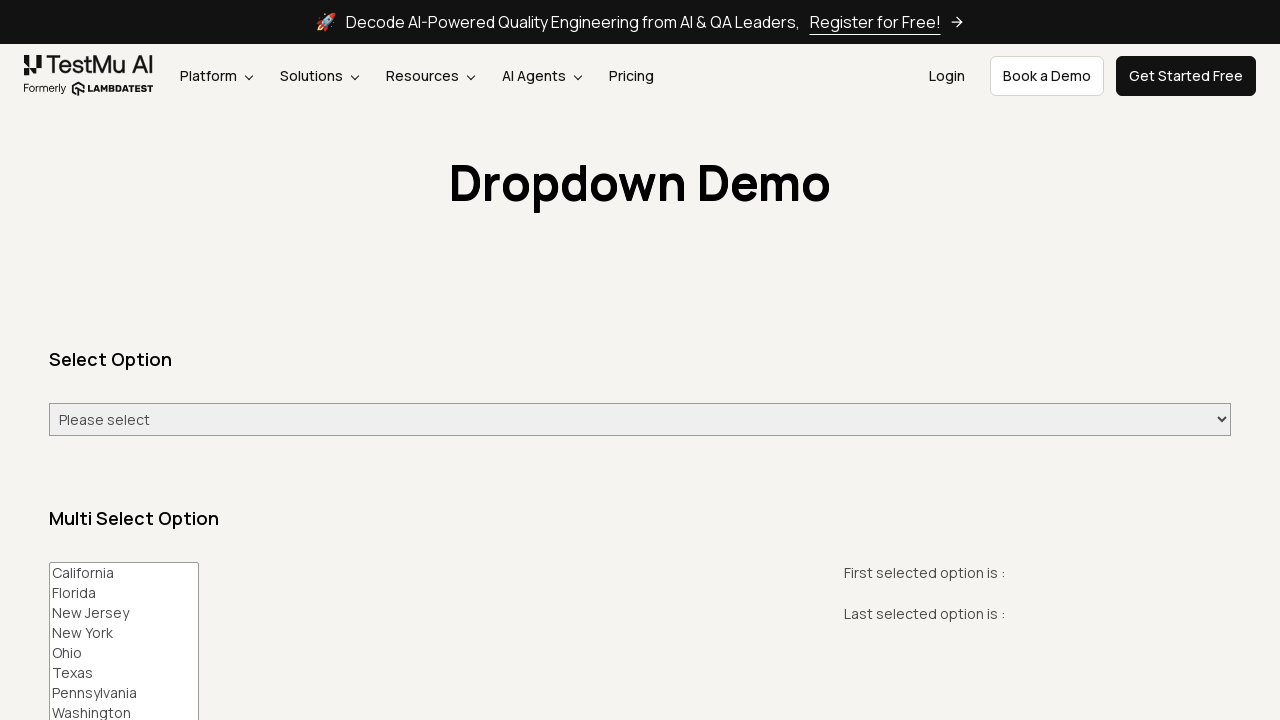